Tests multiple window handling by clicking a link that opens a new window and verifying the title of both windows

Starting URL: https://testcenter.techproeducation.com/index.php?page=multiple-windows

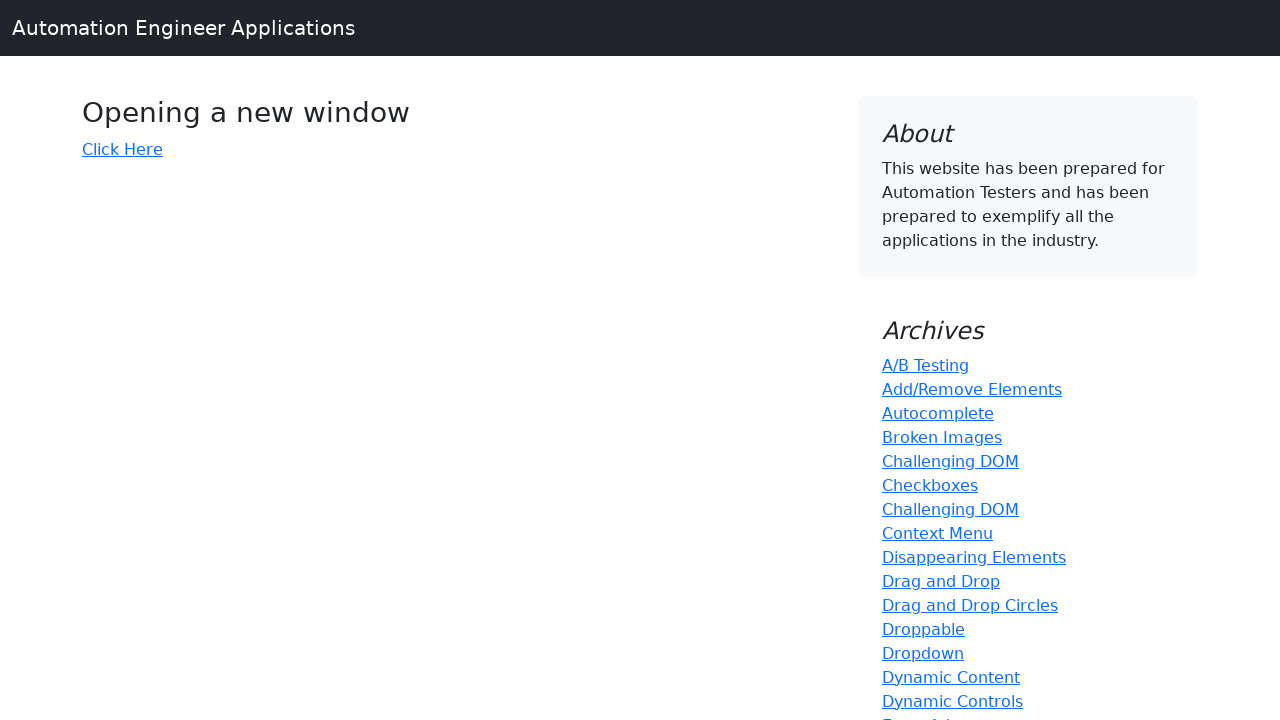

Verified first window title is 'Windows'
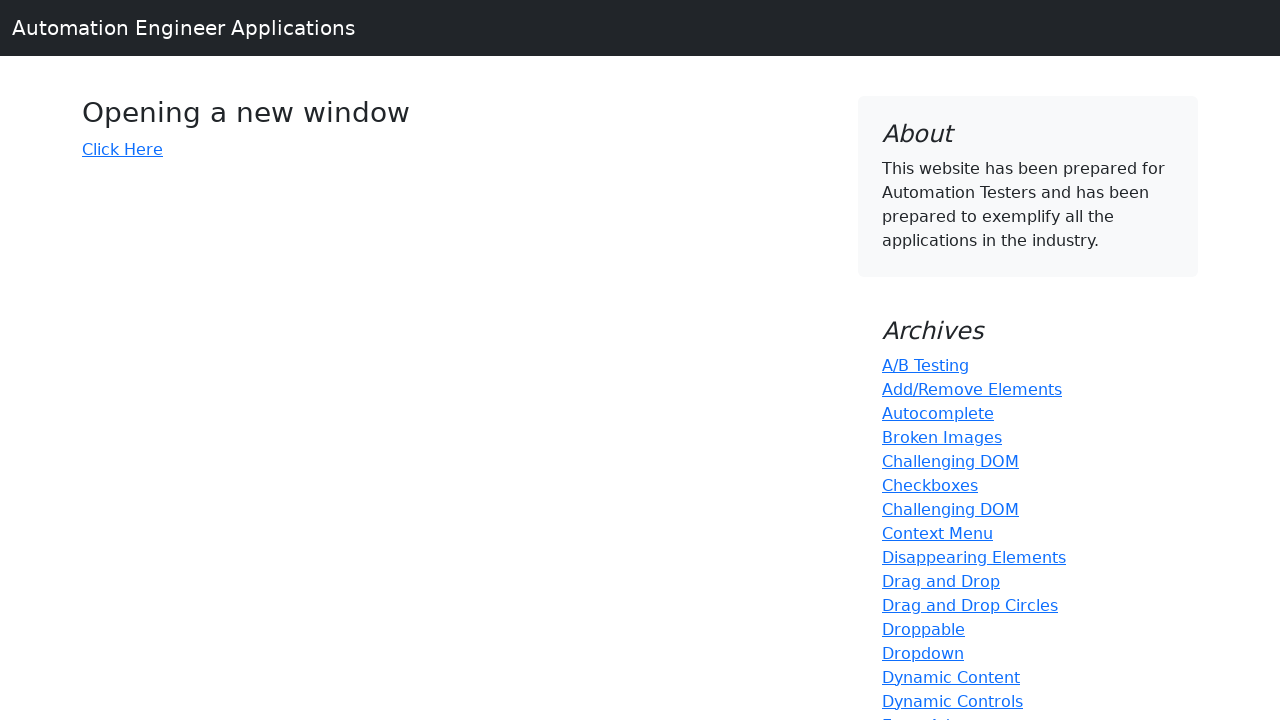

Clicked 'Click Here' link to open new window at (122, 149) on text=Click Here
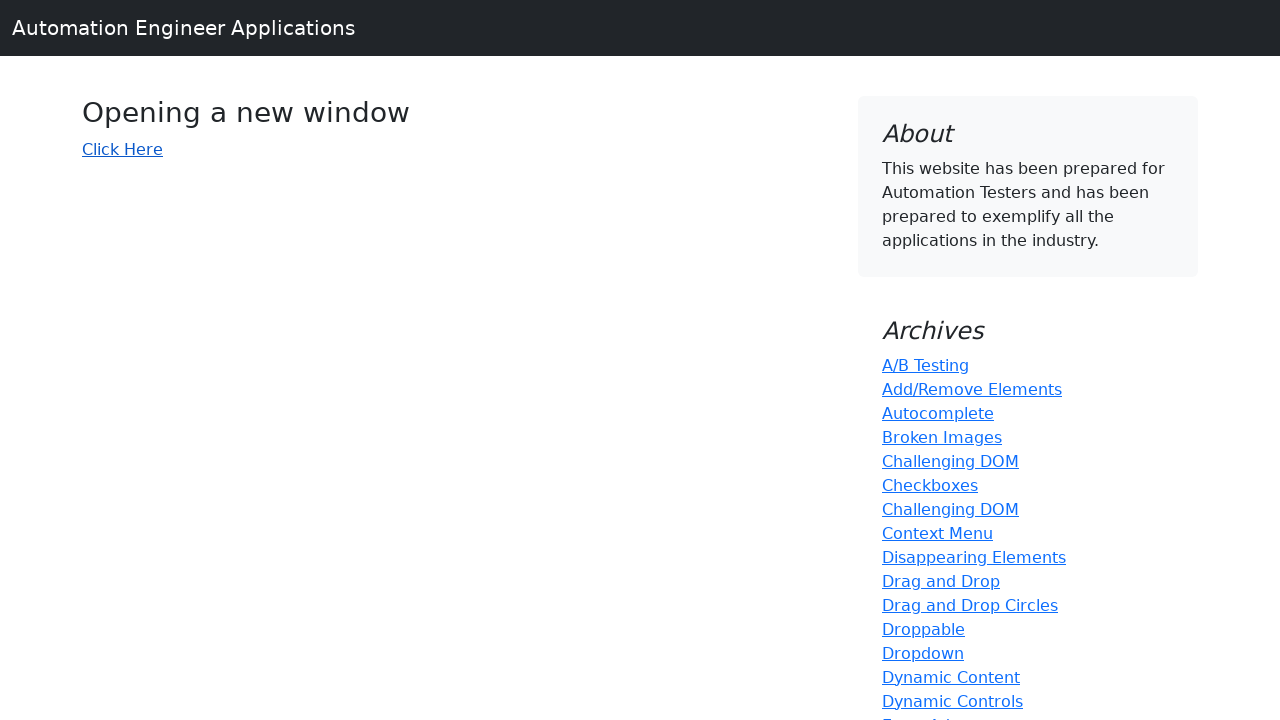

New window popup captured
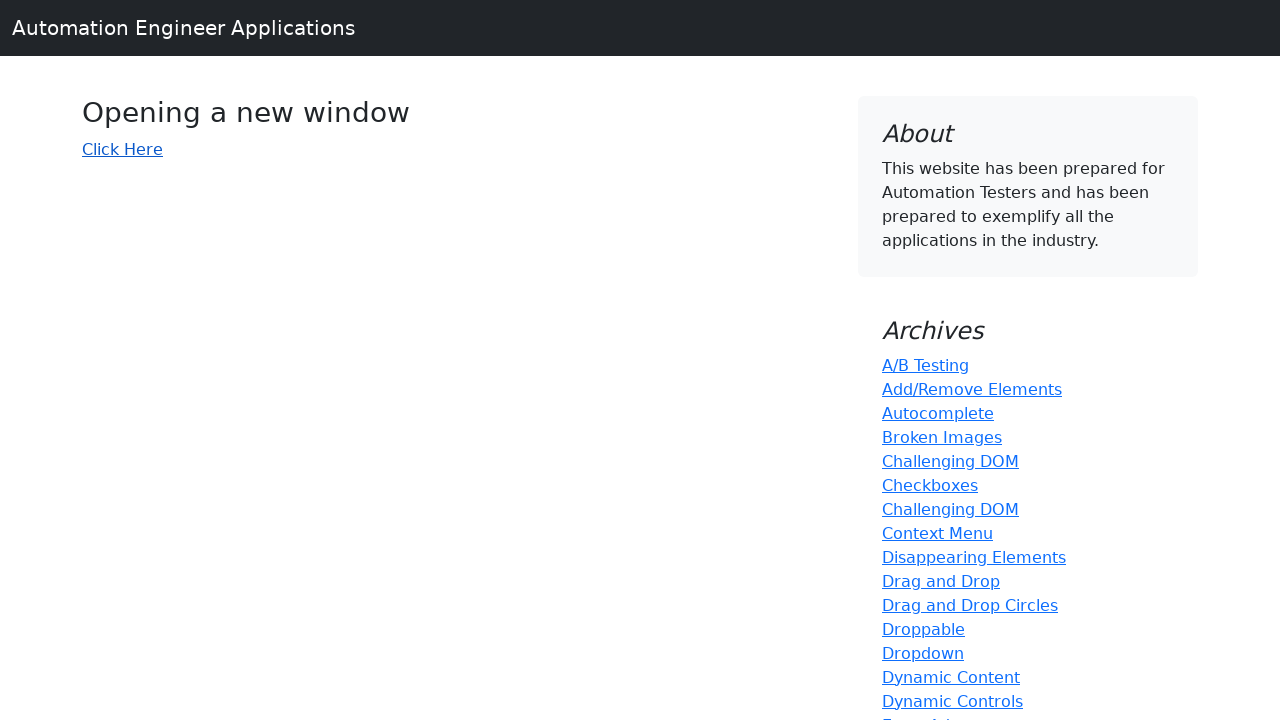

New window page loaded completely
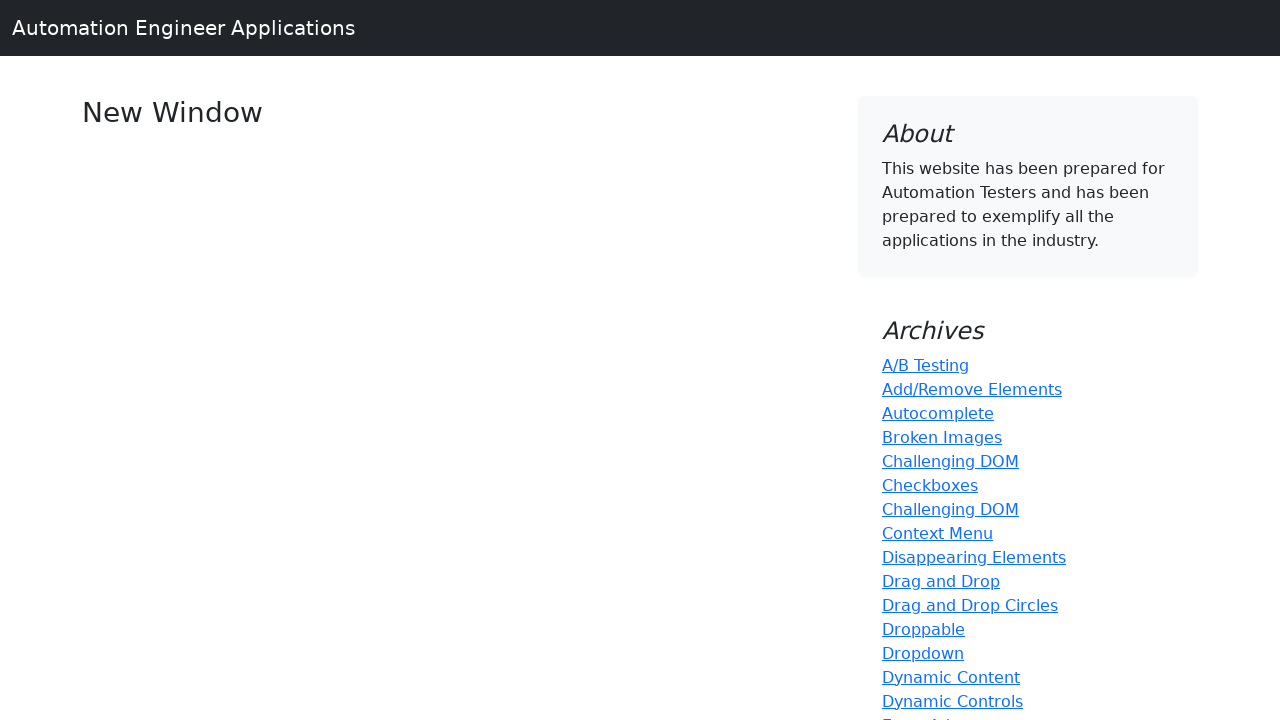

Verified new window title is 'New Window'
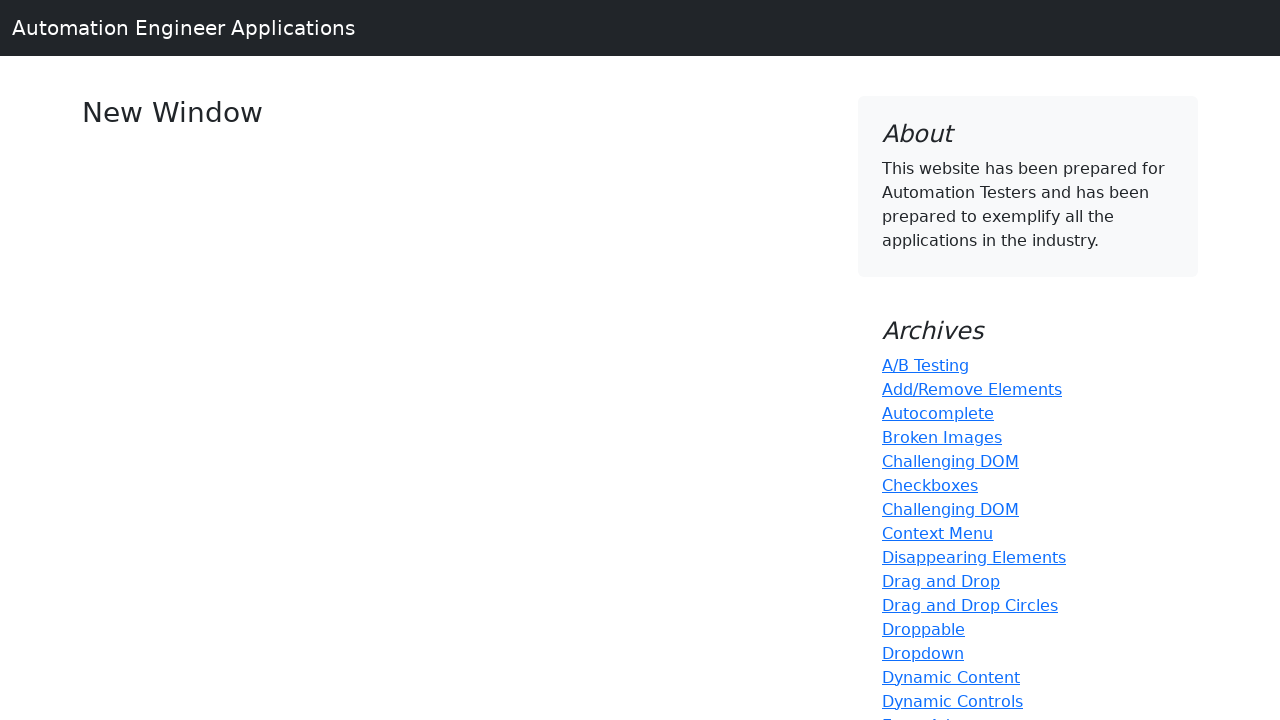

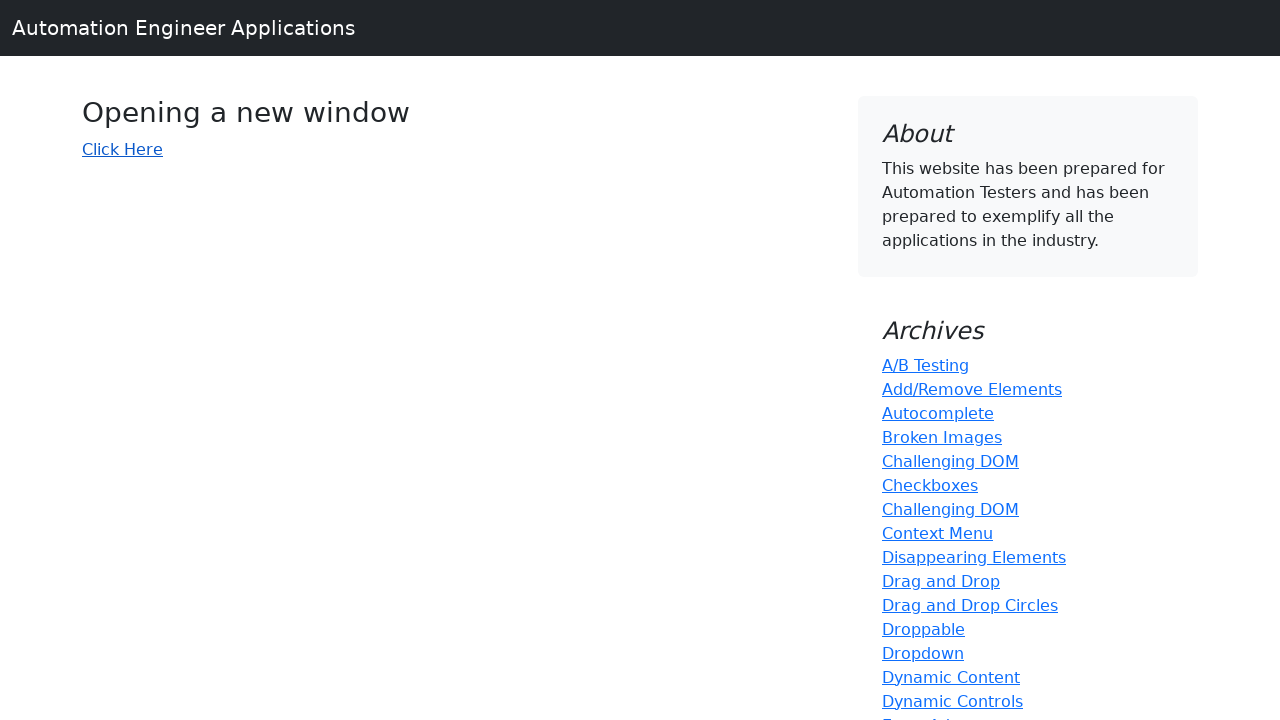